Automates the Human Benchmark typing speed test by extracting the text to be typed from the page and typing it into the input field.

Starting URL: https://humanbenchmark.com/tests/typing

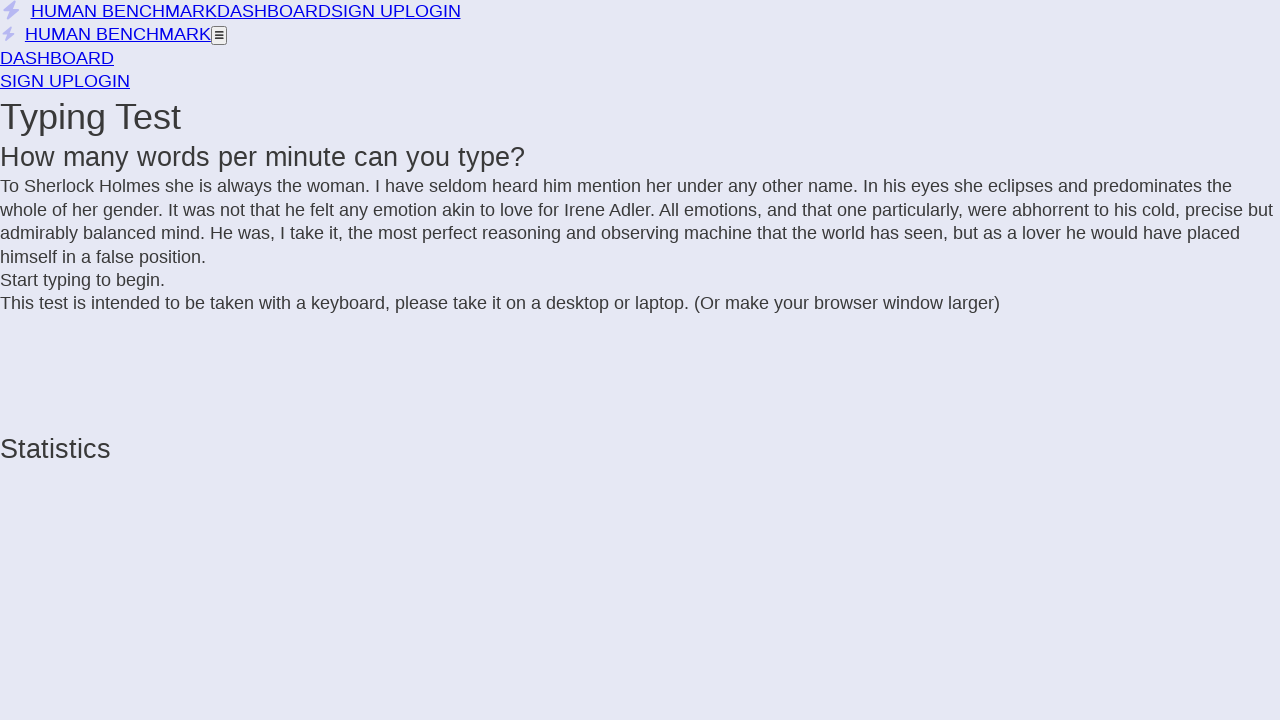

Waited for typing test to load and display text
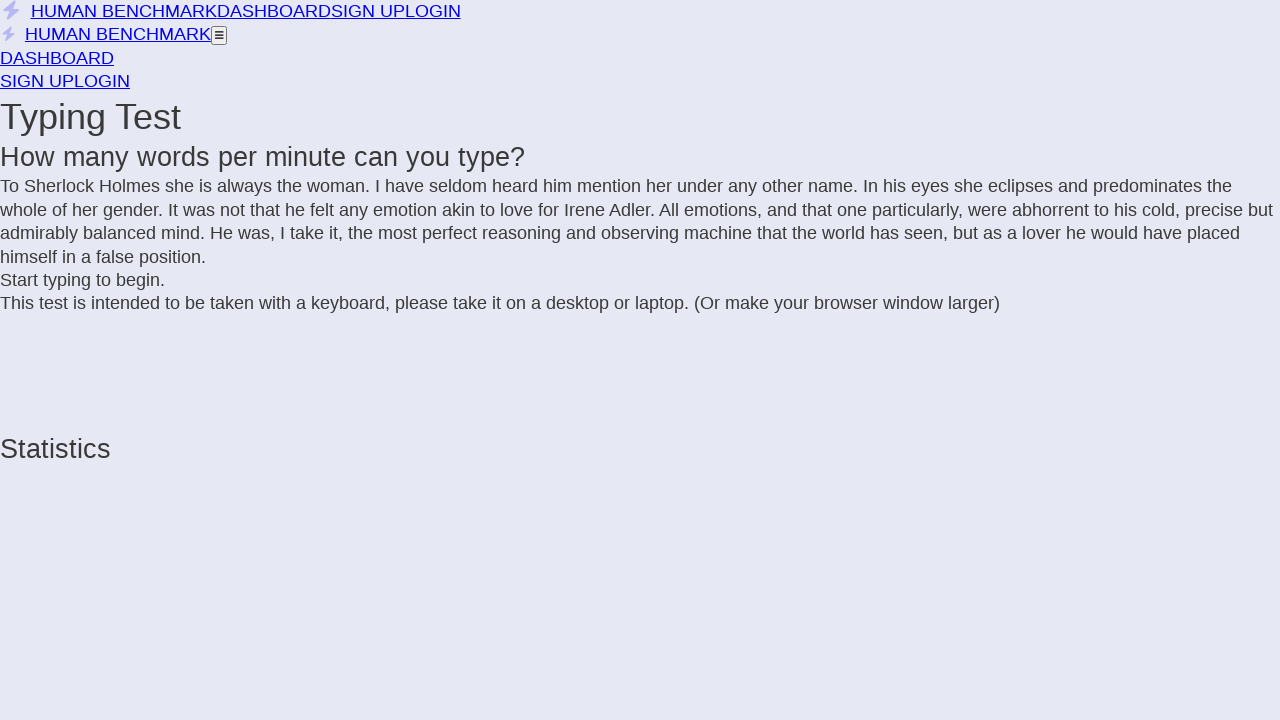

Located all incomplete text elements
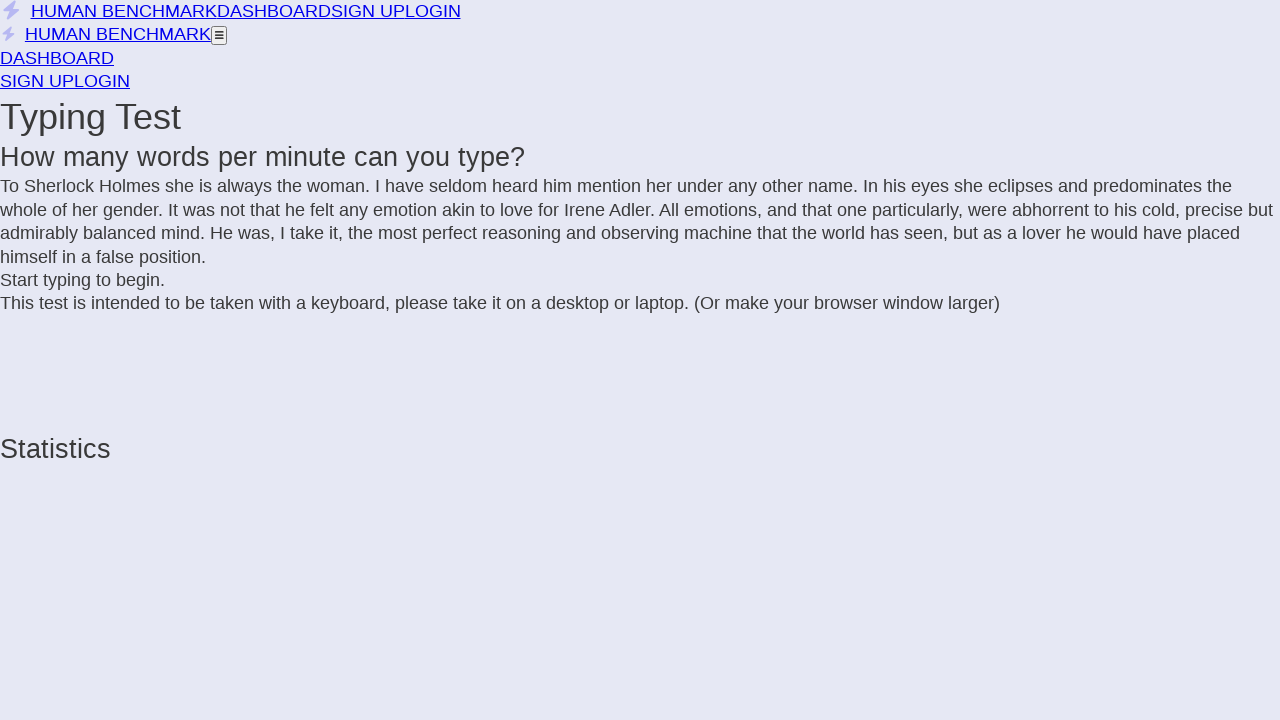

Extracted text to be typed: 'To Sherlock Holmes she is always the woman. I have seldom heard him mention her under any other name. In his eyes she eclipses and predominates the whole of her gender. It was not that he felt any emotion akin to love for Irene Adler. All emotions, and that one particularly, were abhorrent to his cold, precise but admirably balanced mind. He was, I take it, the most perfect reasoning and observing machine that the world has seen, but as a lover he would have placed himself in a false position.'
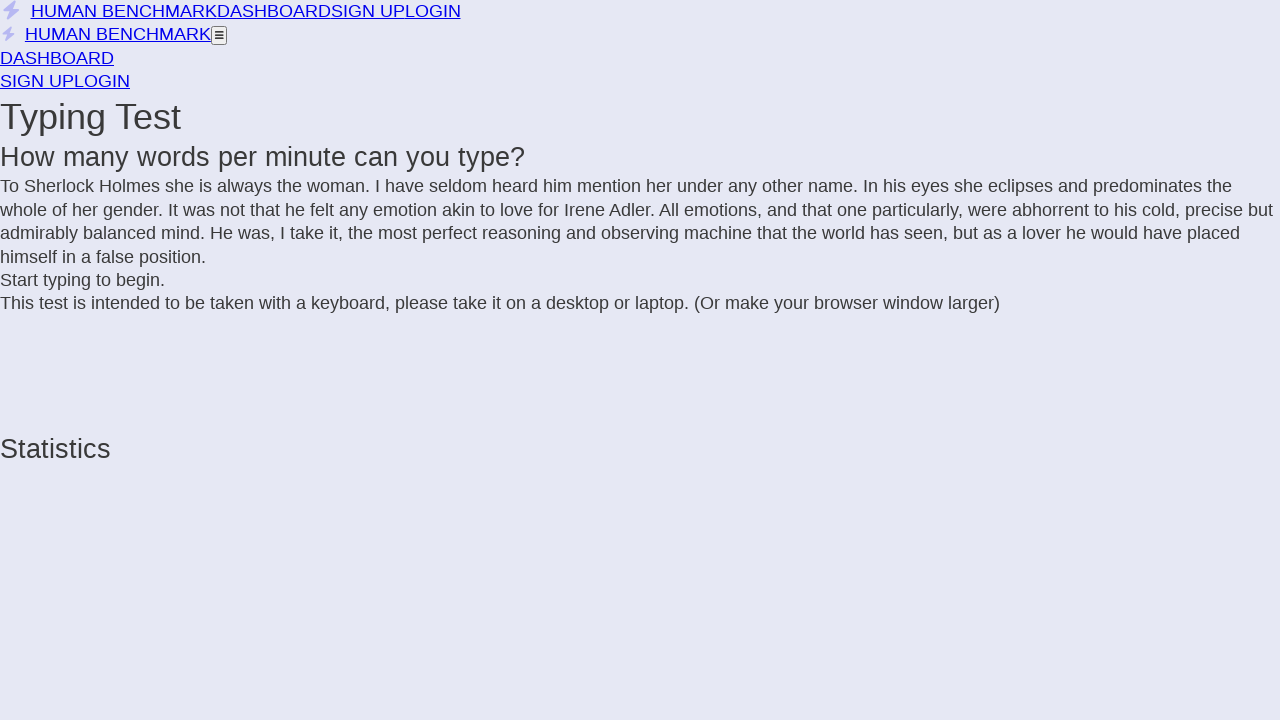

Clicked on the typing input area to activate test at (640, 222) on div.letters
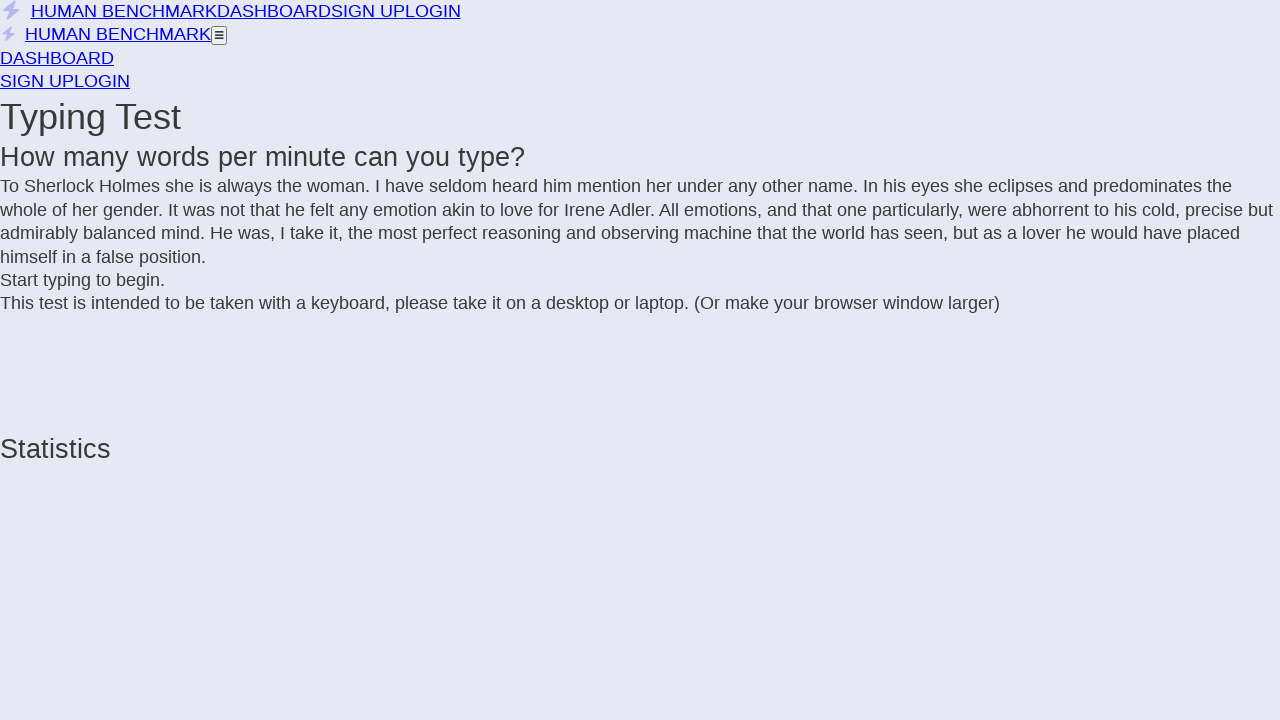

Typed extracted text into input field
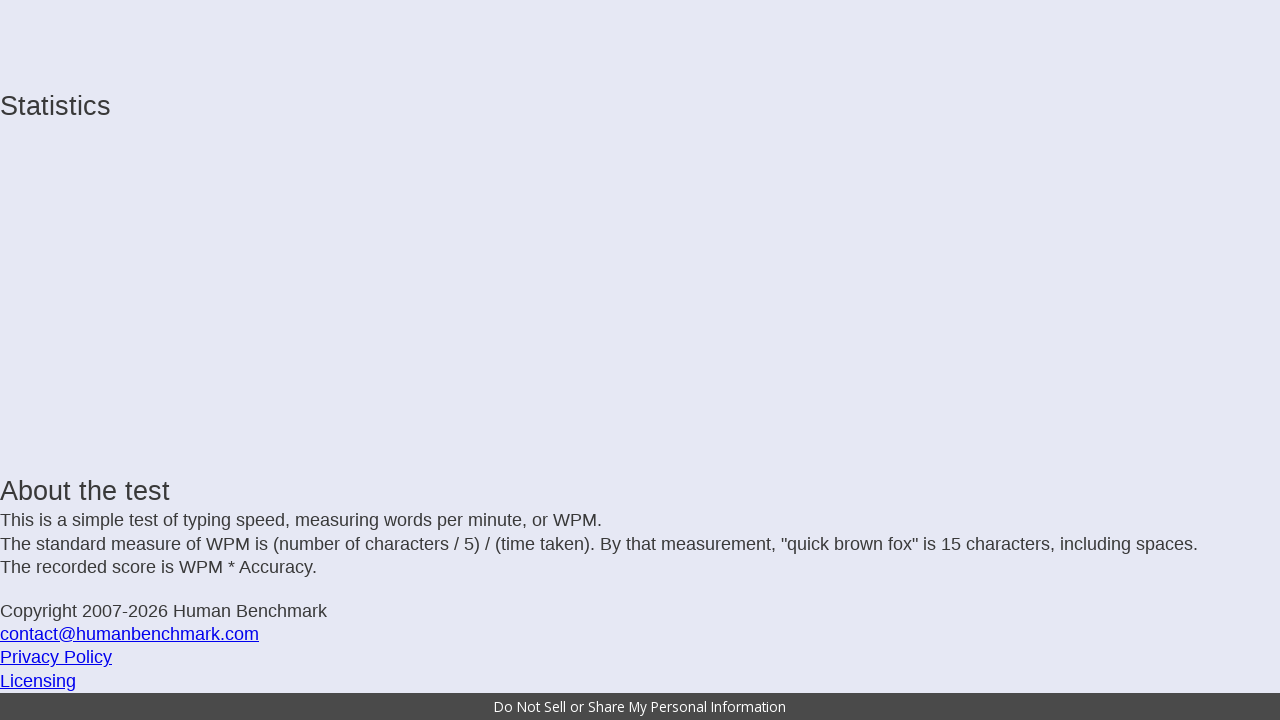

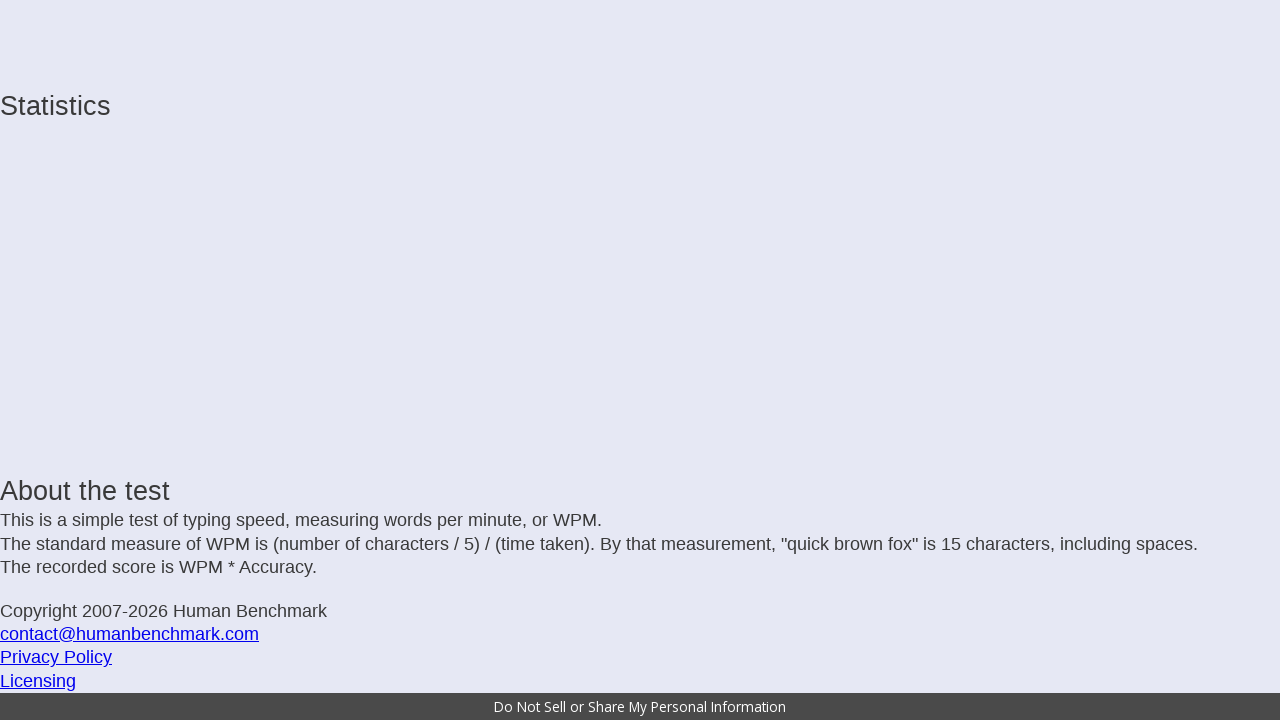